Navigates to NTNU vacancies page, expands all job listings, and interacts with PhD position listings

Starting URL: https://www.ntnu.edu/vacancies

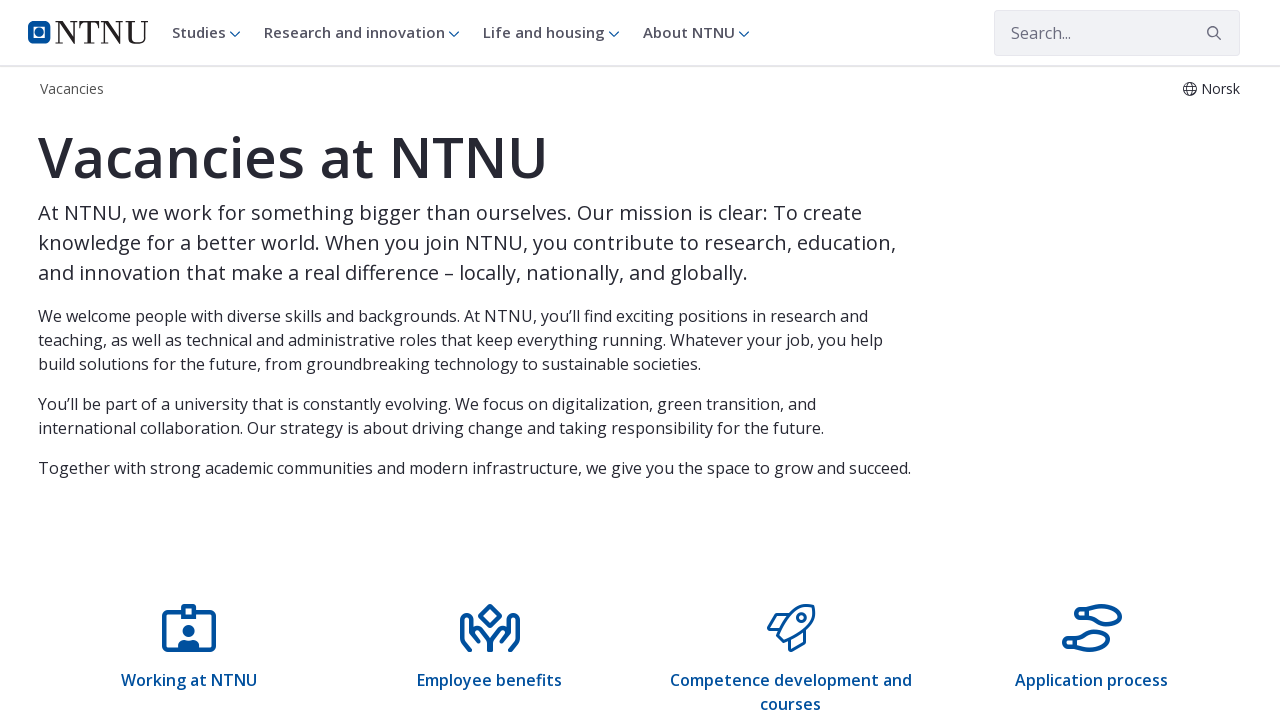

Clicked button to expand all vacancies at (640, 360) on button.btn.btn-outline-light.btn-lg.btn-block
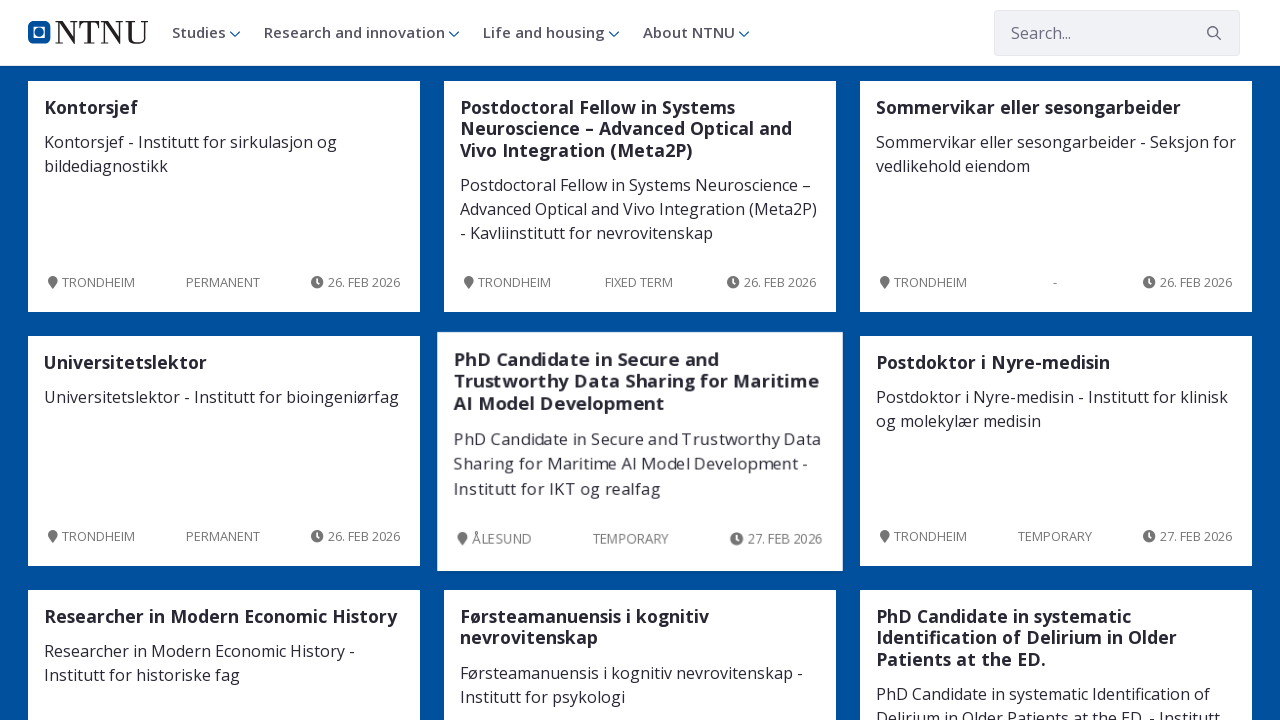

Waited for vacancies to load
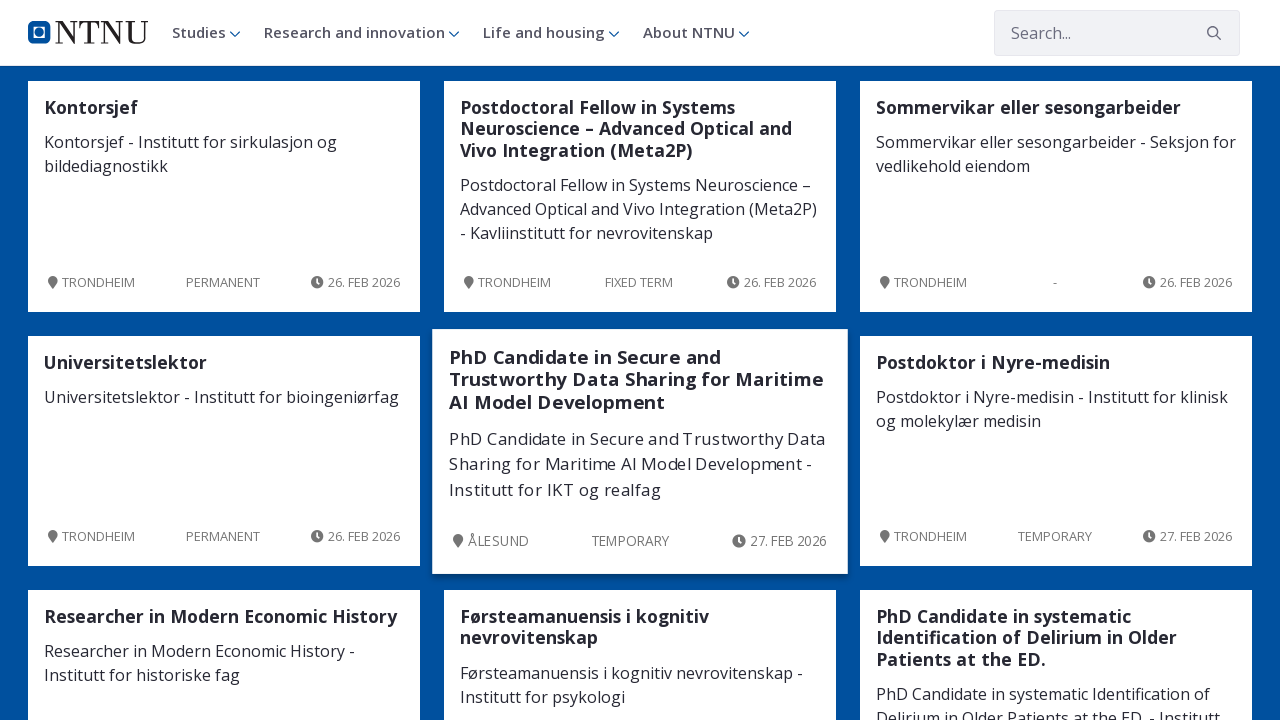

Retrieved all vacancy elements from page
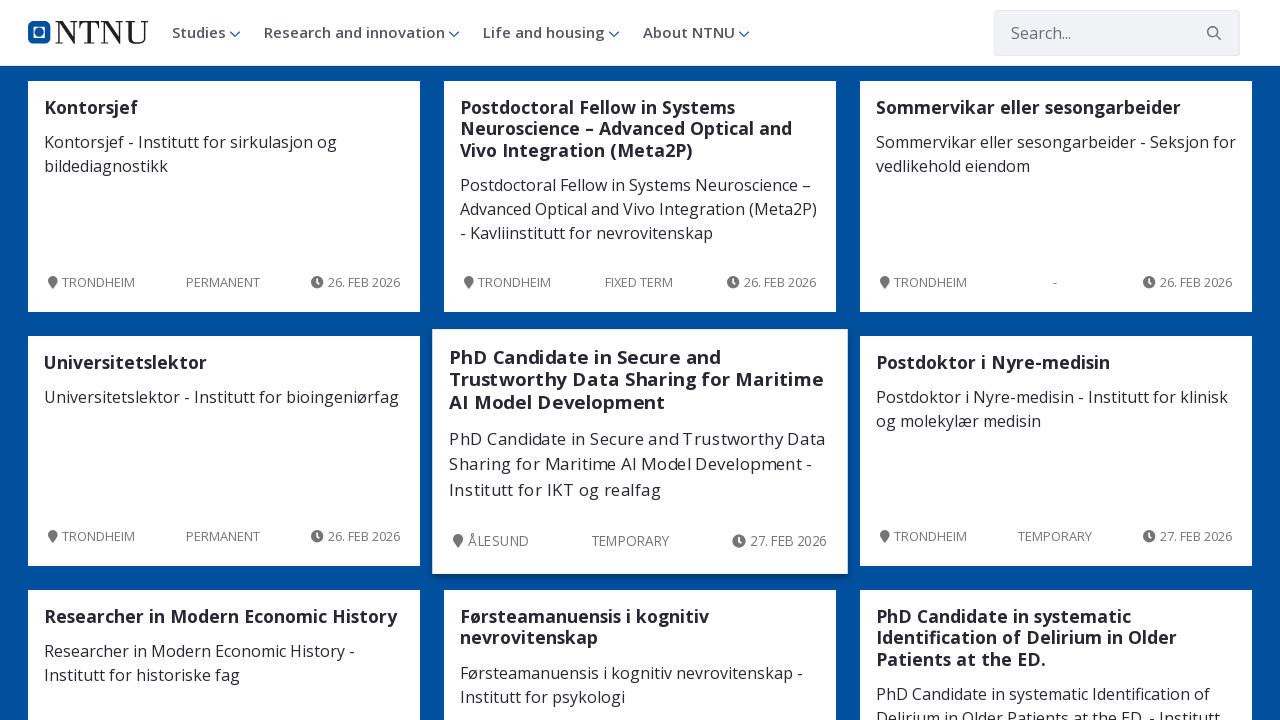

Waited for job title heading to load in vacancy 1
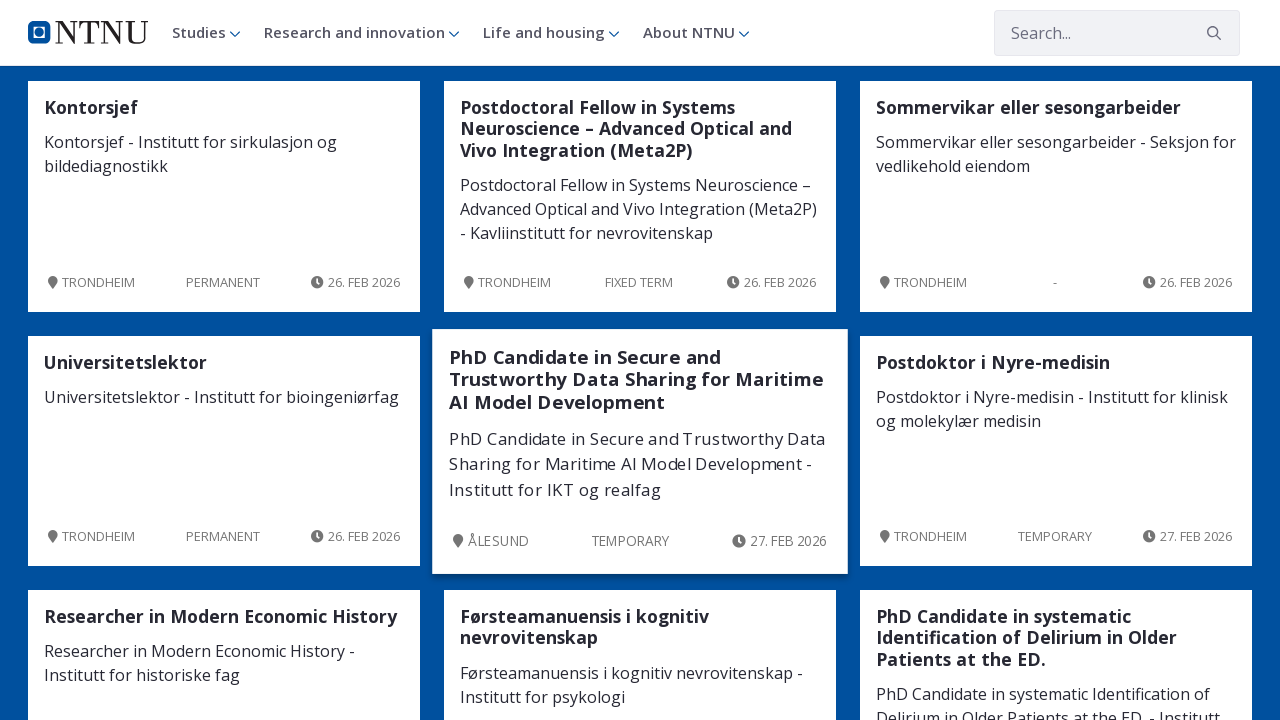

Waited for job metadata section to load in vacancy 1
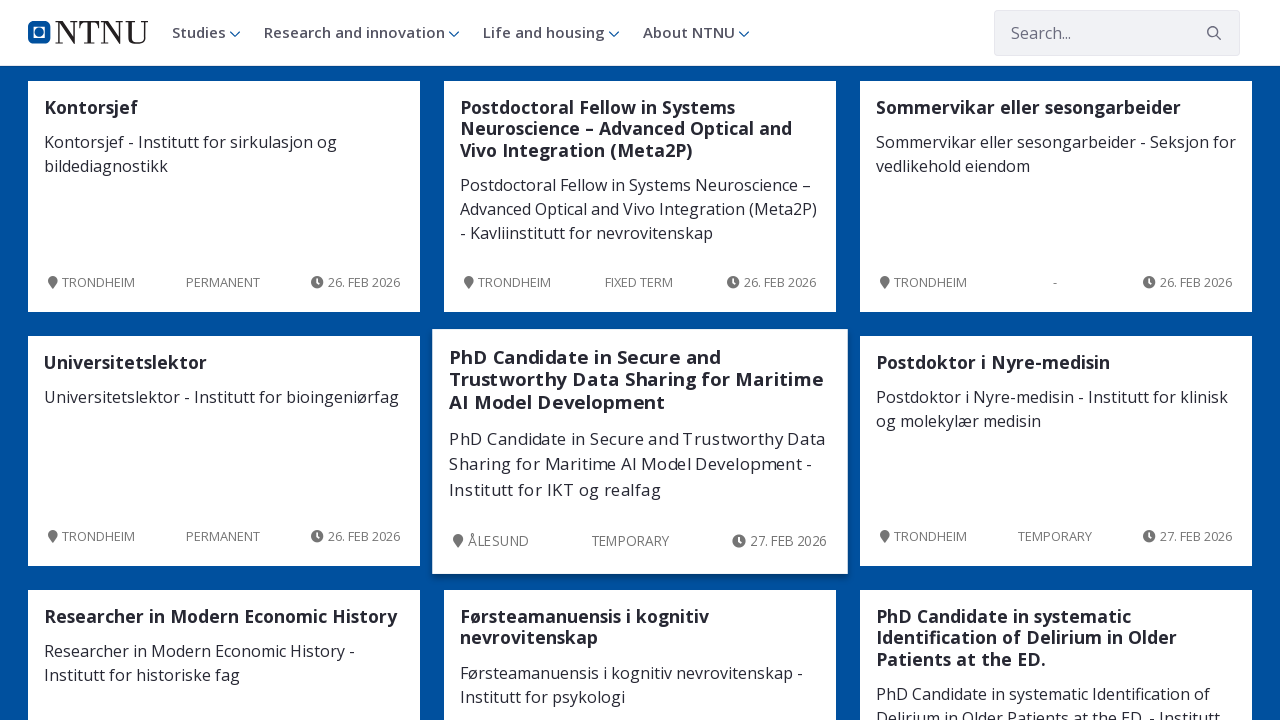

Waited for job description paragraph to load in vacancy 1
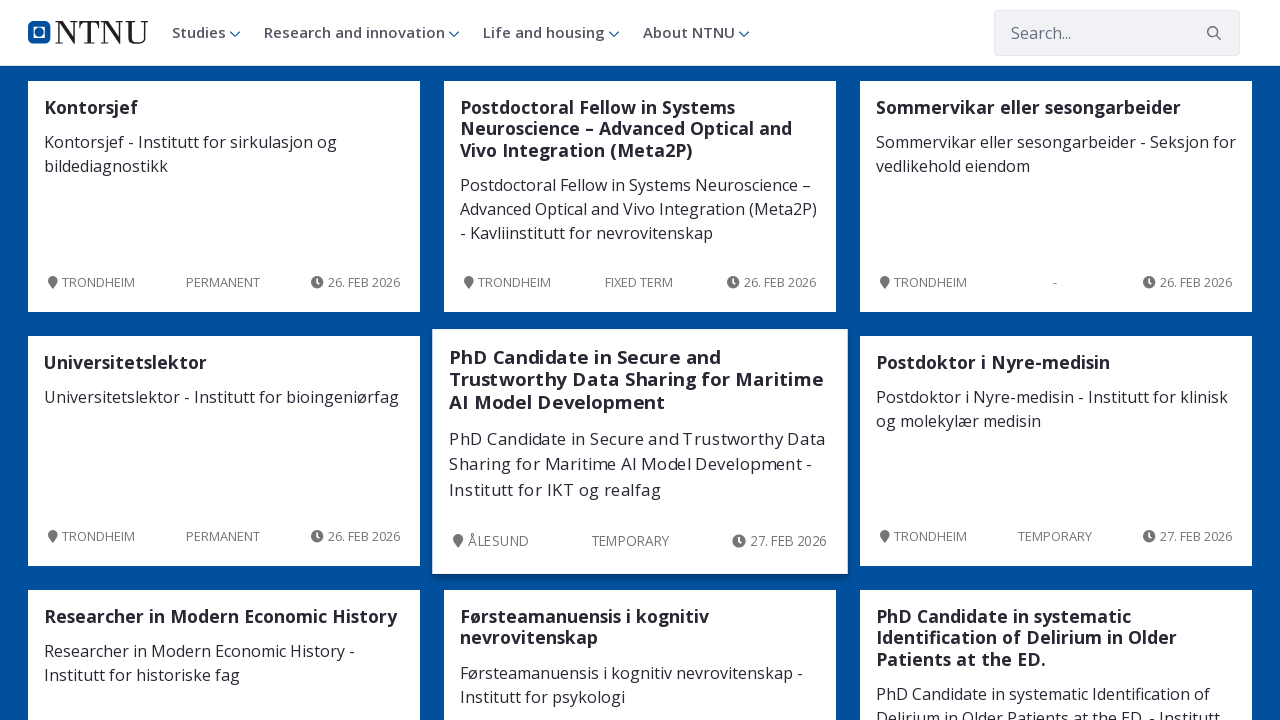

Waited for additional job details to load in vacancy 1
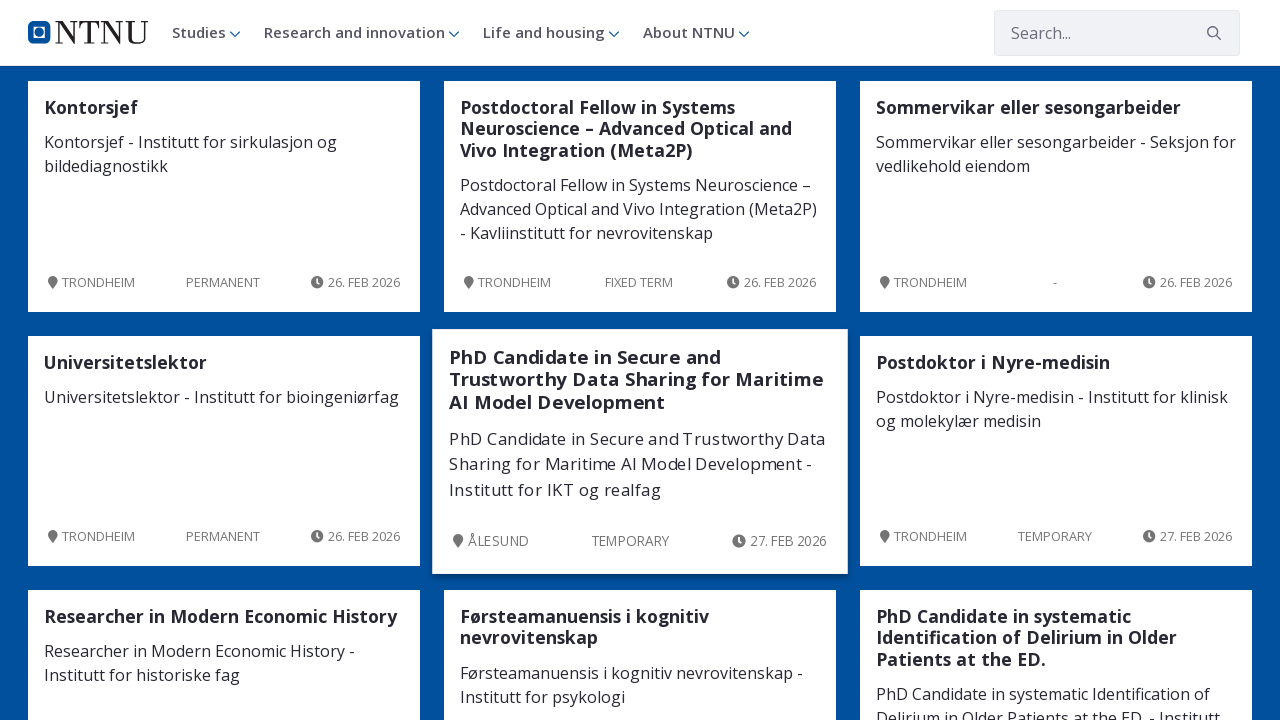

Waited for job title heading to load in vacancy 2
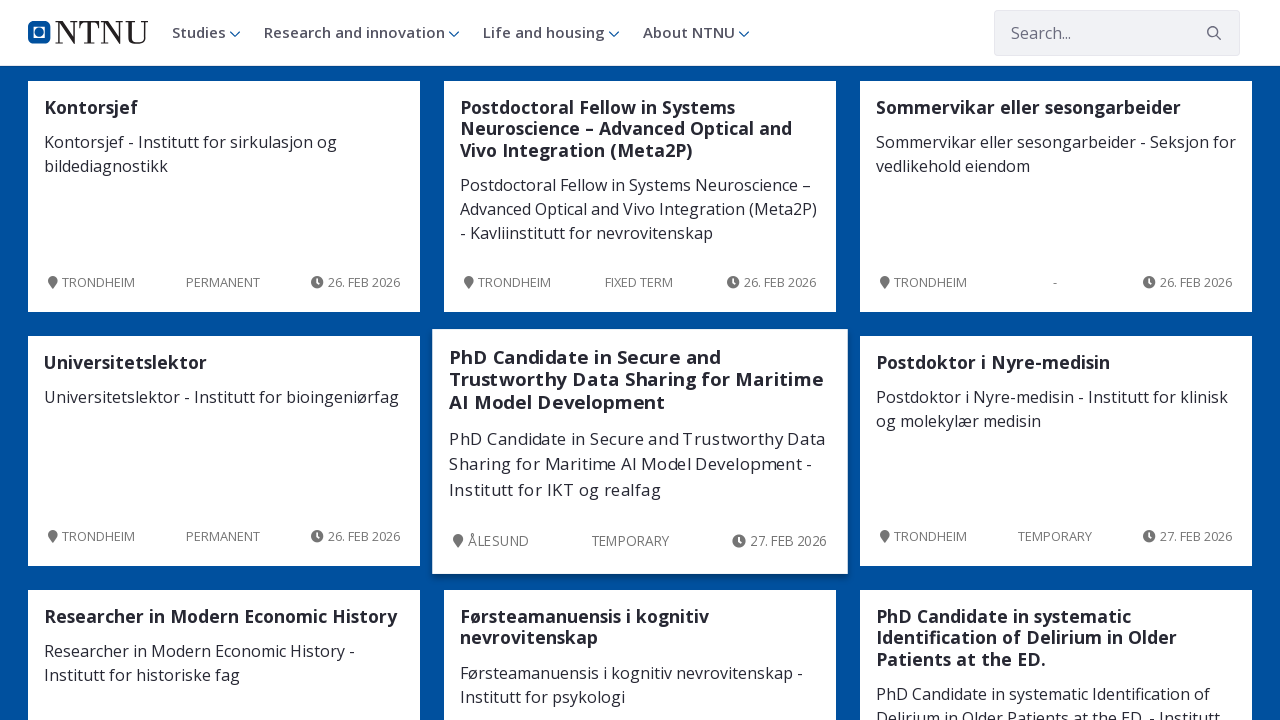

Waited for job metadata section to load in vacancy 2
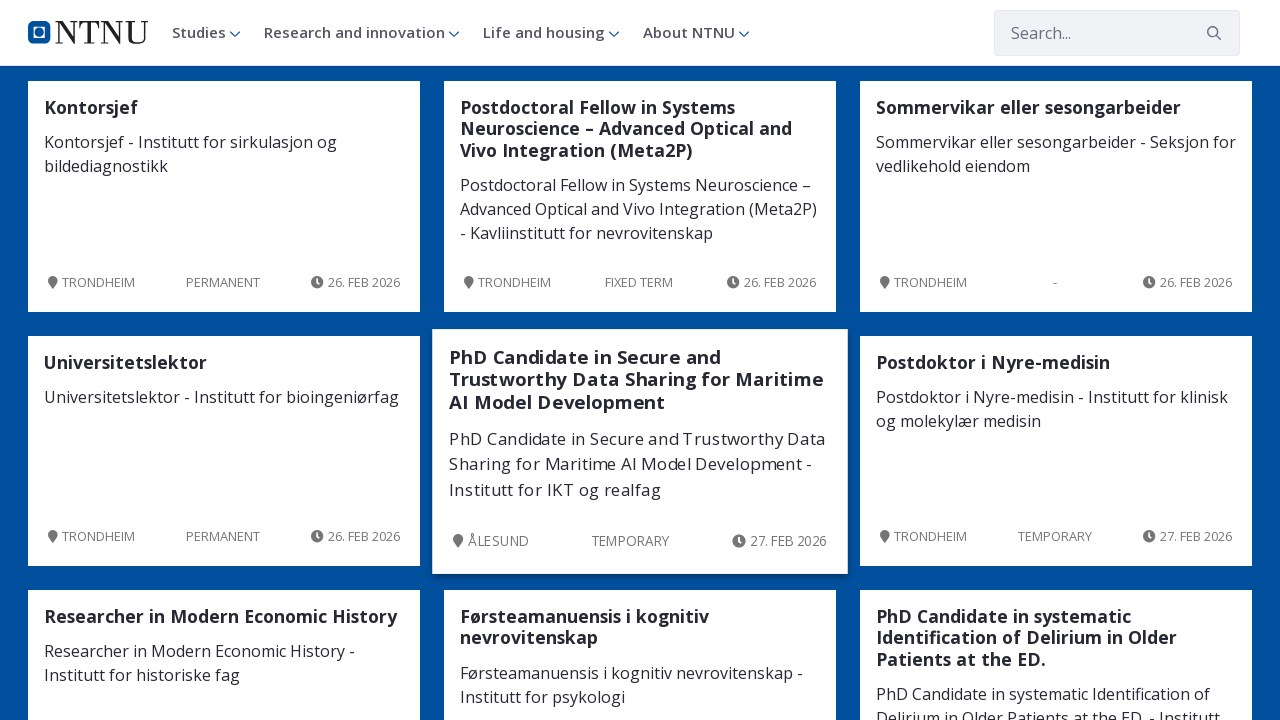

Waited for job description paragraph to load in vacancy 2
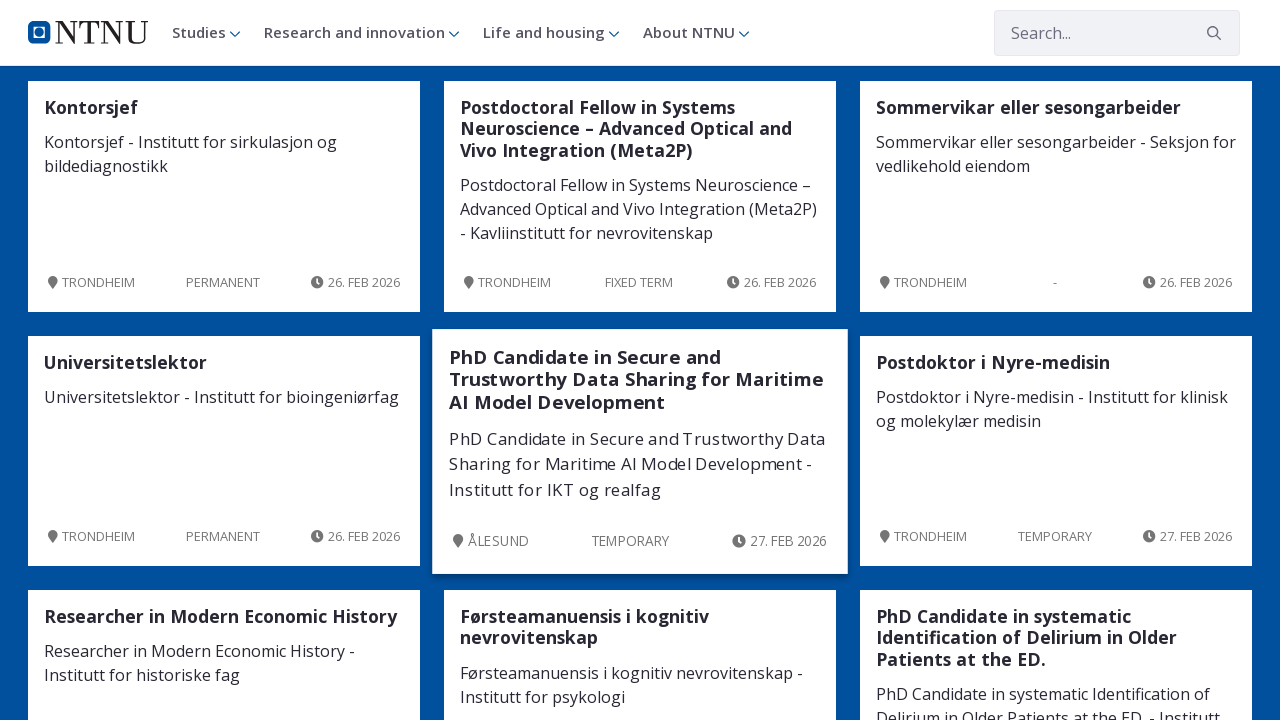

Waited for additional job details to load in vacancy 2
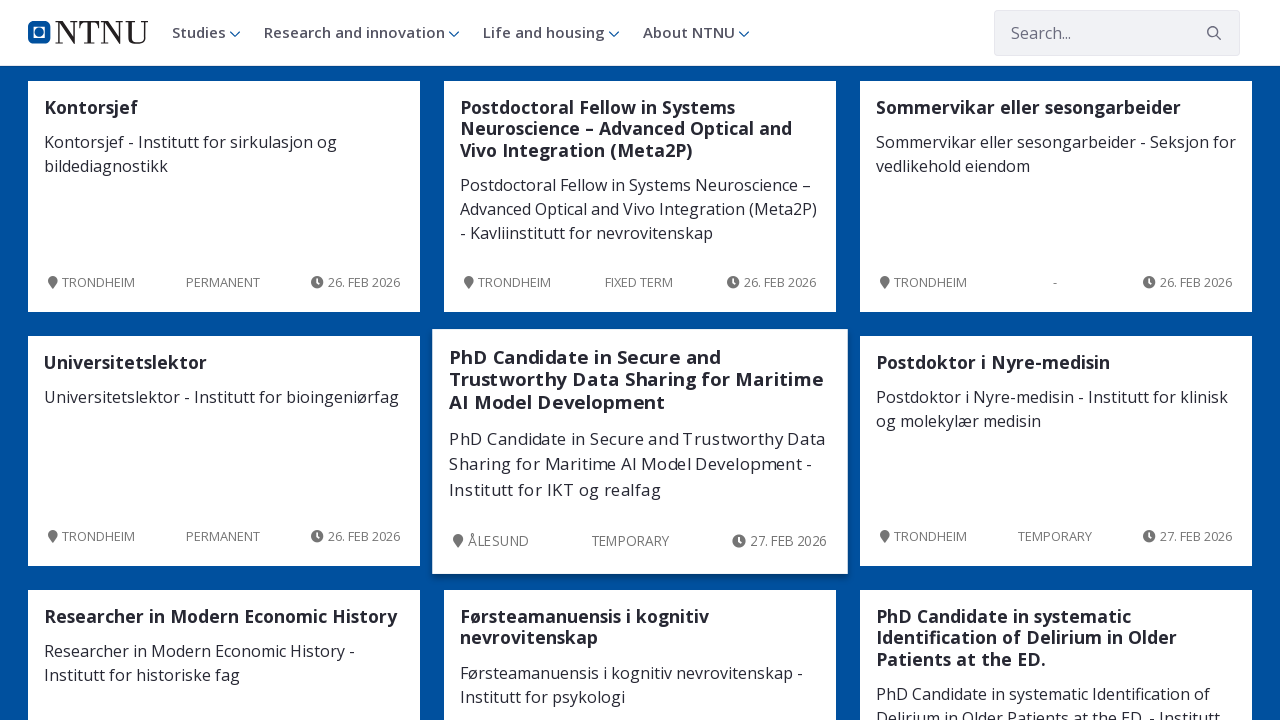

Waited for job title heading to load in vacancy 3
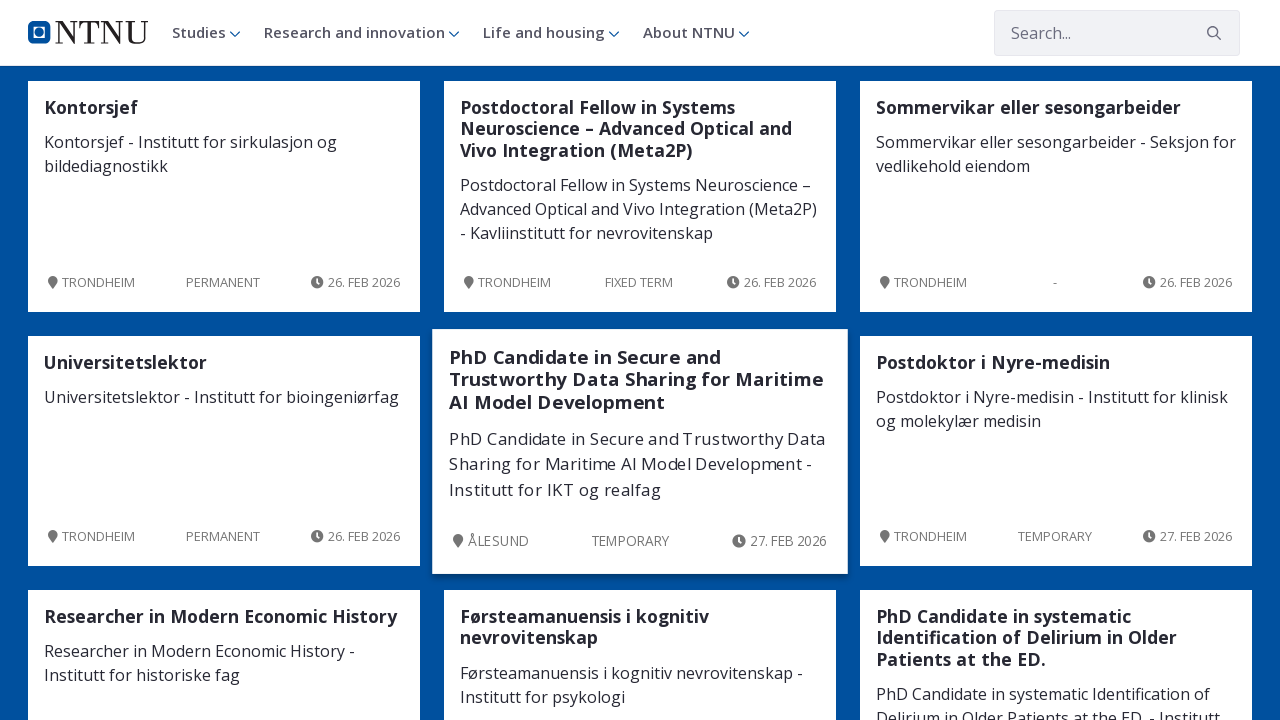

Waited for job metadata section to load in vacancy 3
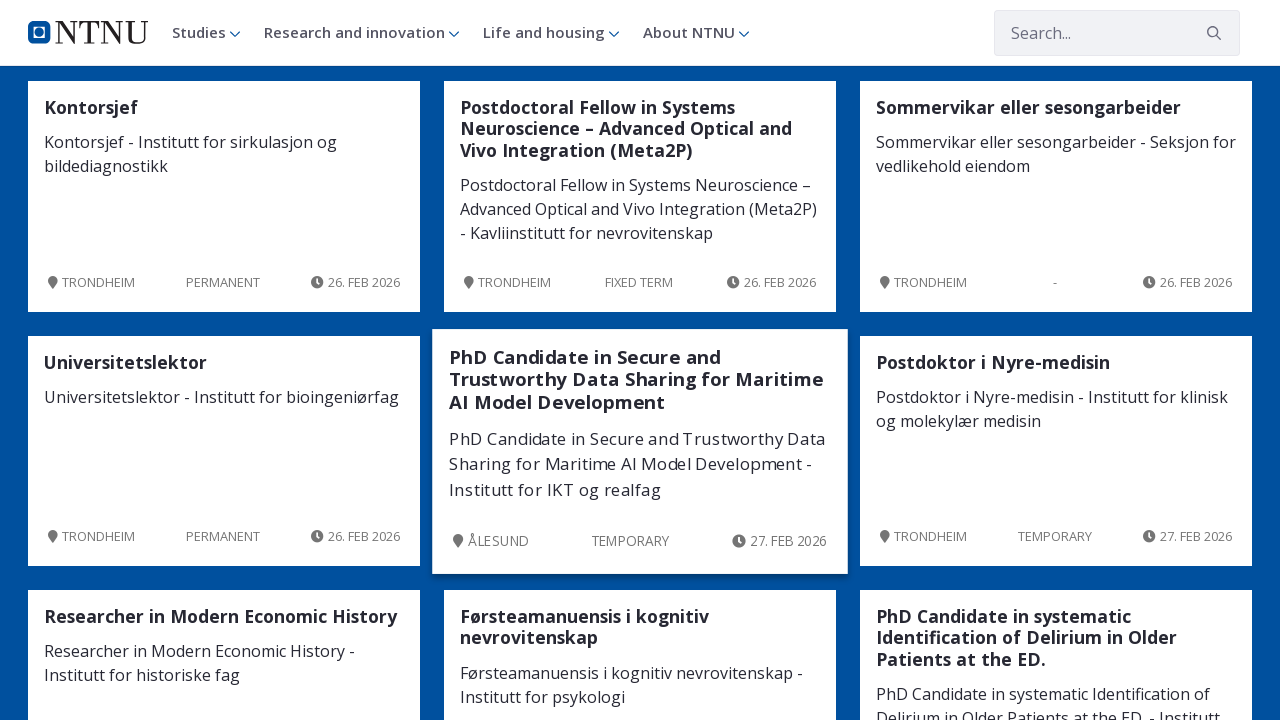

Waited for job description paragraph to load in vacancy 3
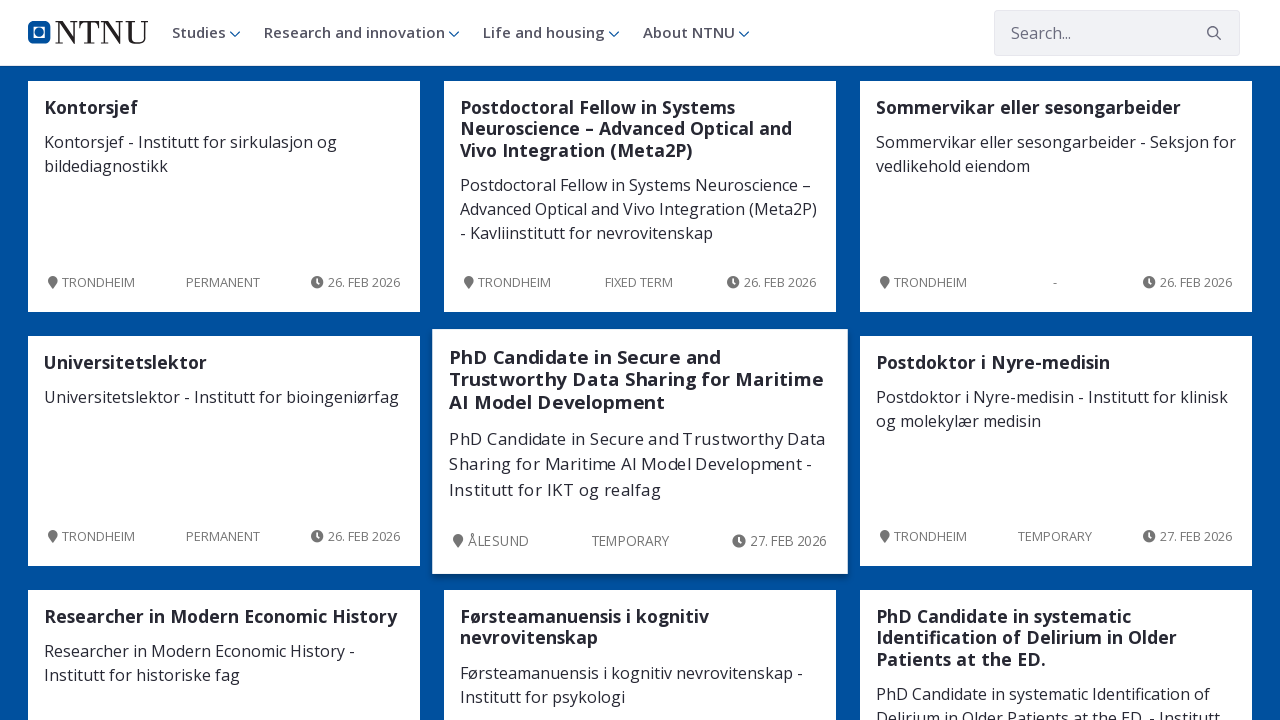

Waited for additional job details to load in vacancy 3
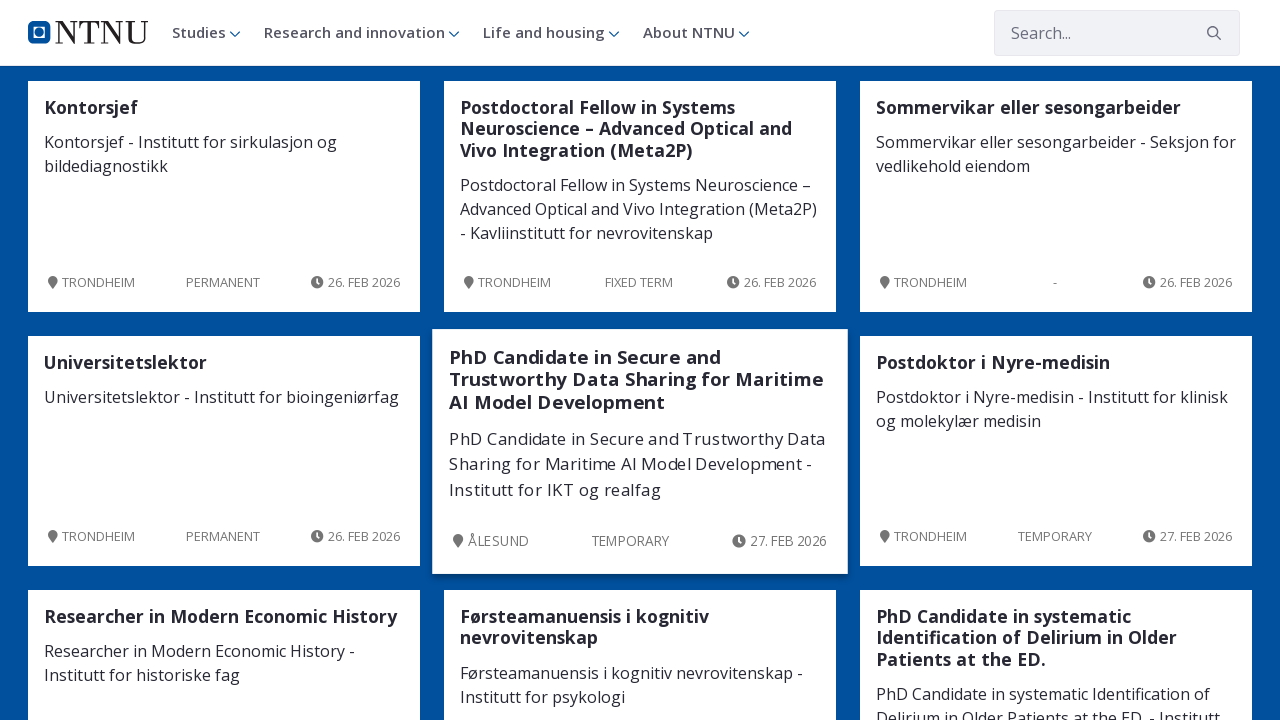

Waited for job title heading to load in vacancy 4
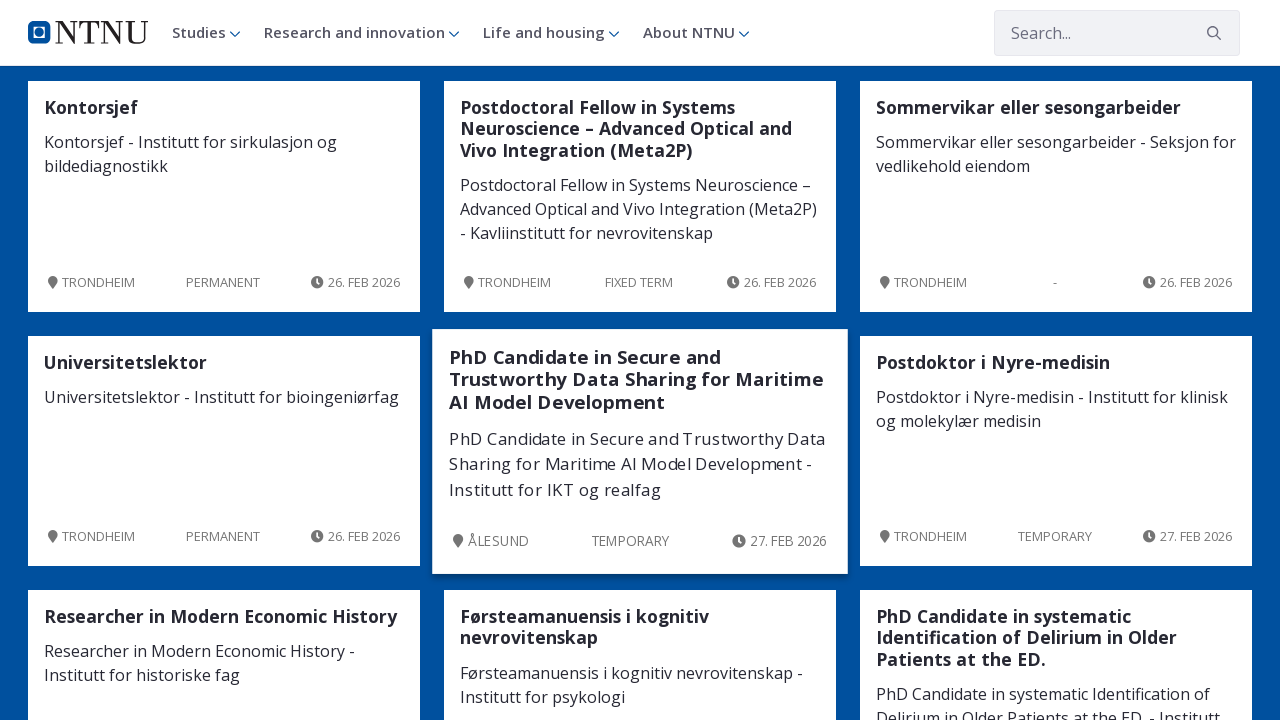

Waited for job metadata section to load in vacancy 4
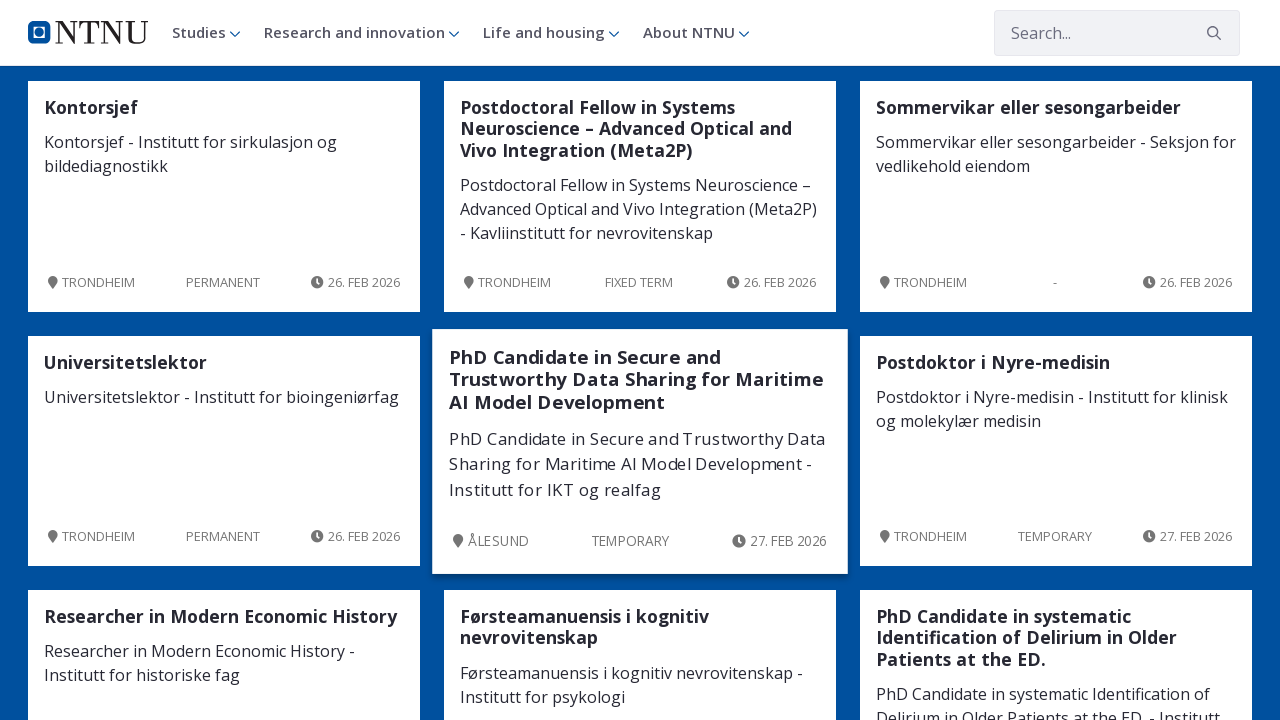

Waited for job description paragraph to load in vacancy 4
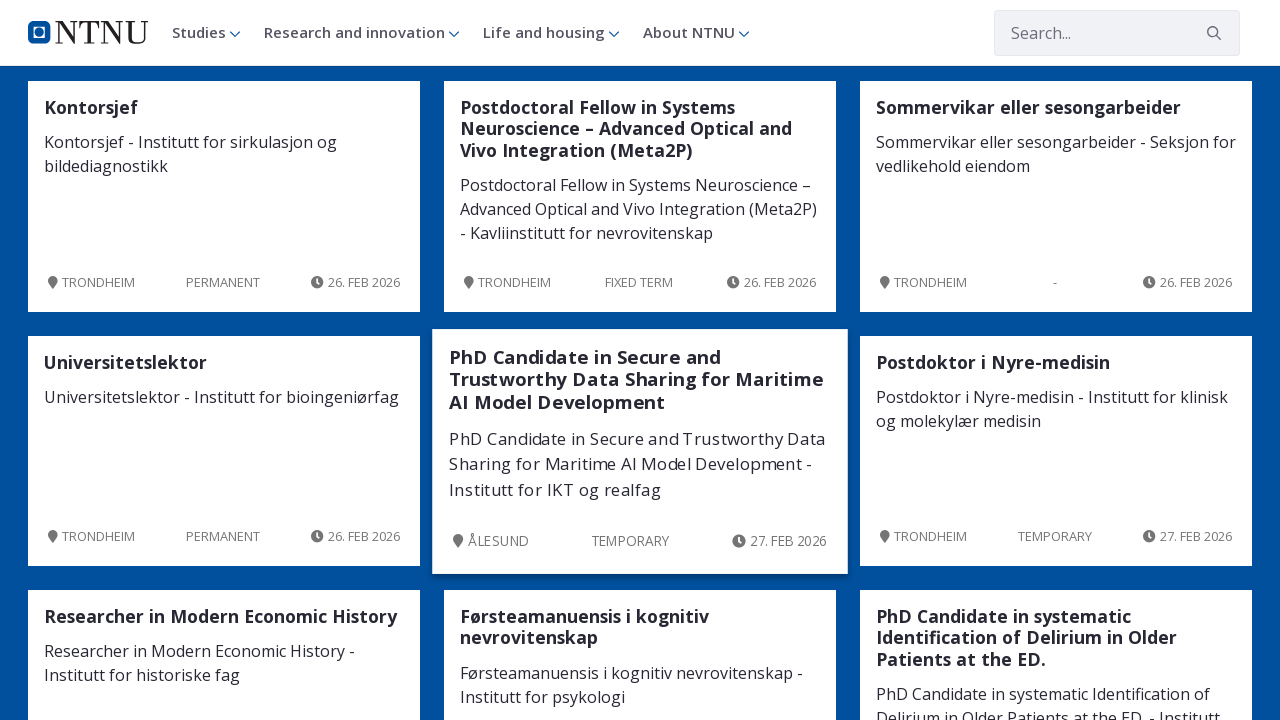

Waited for additional job details to load in vacancy 4
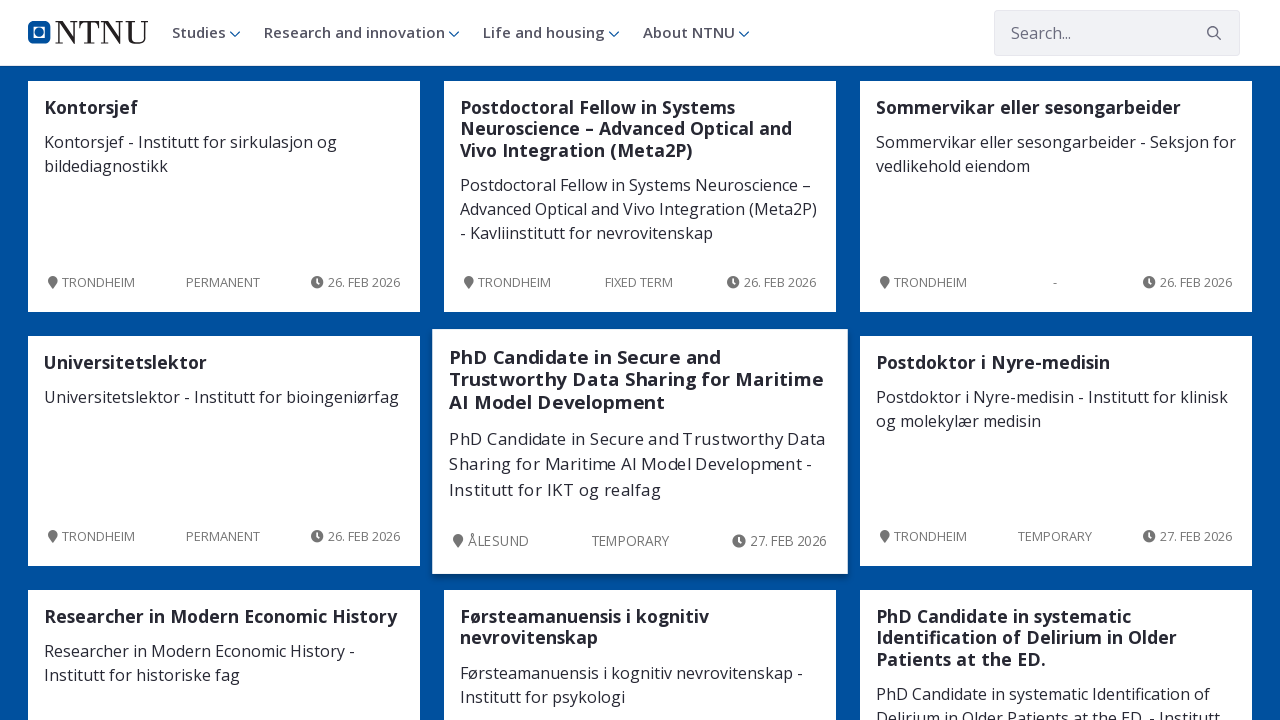

Waited for job title heading to load in vacancy 5
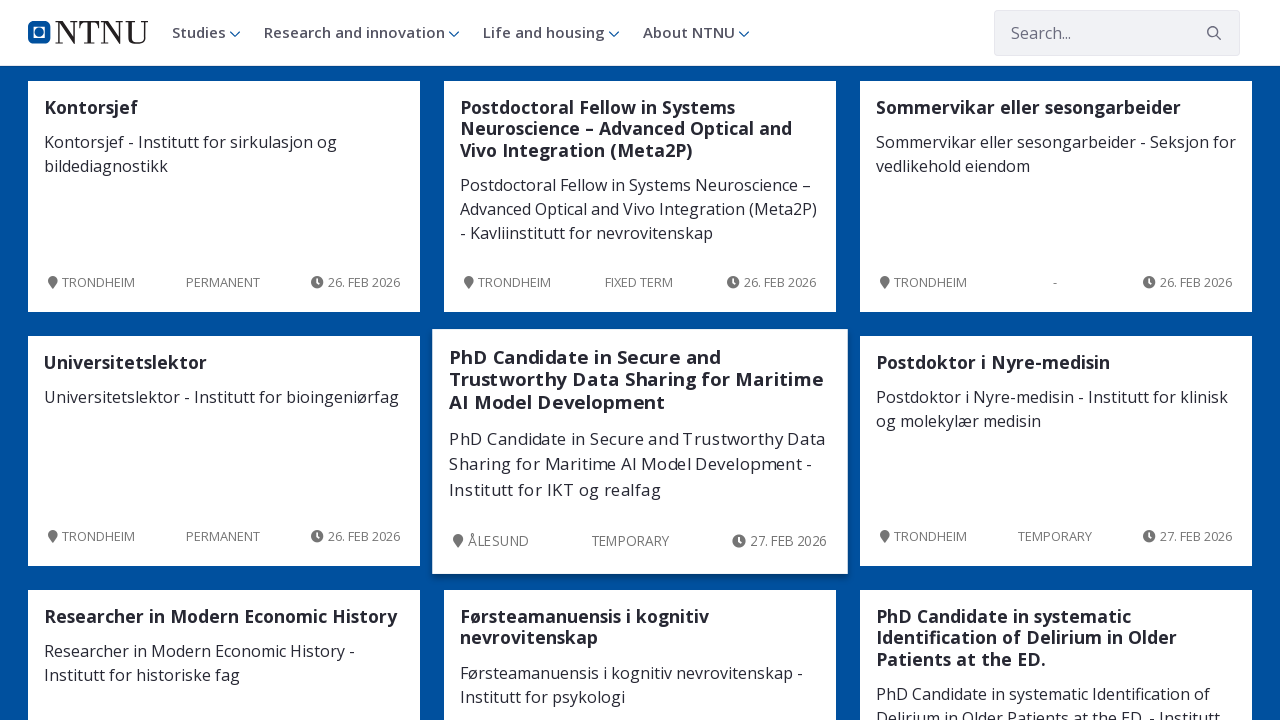

Waited for job metadata section to load in vacancy 5
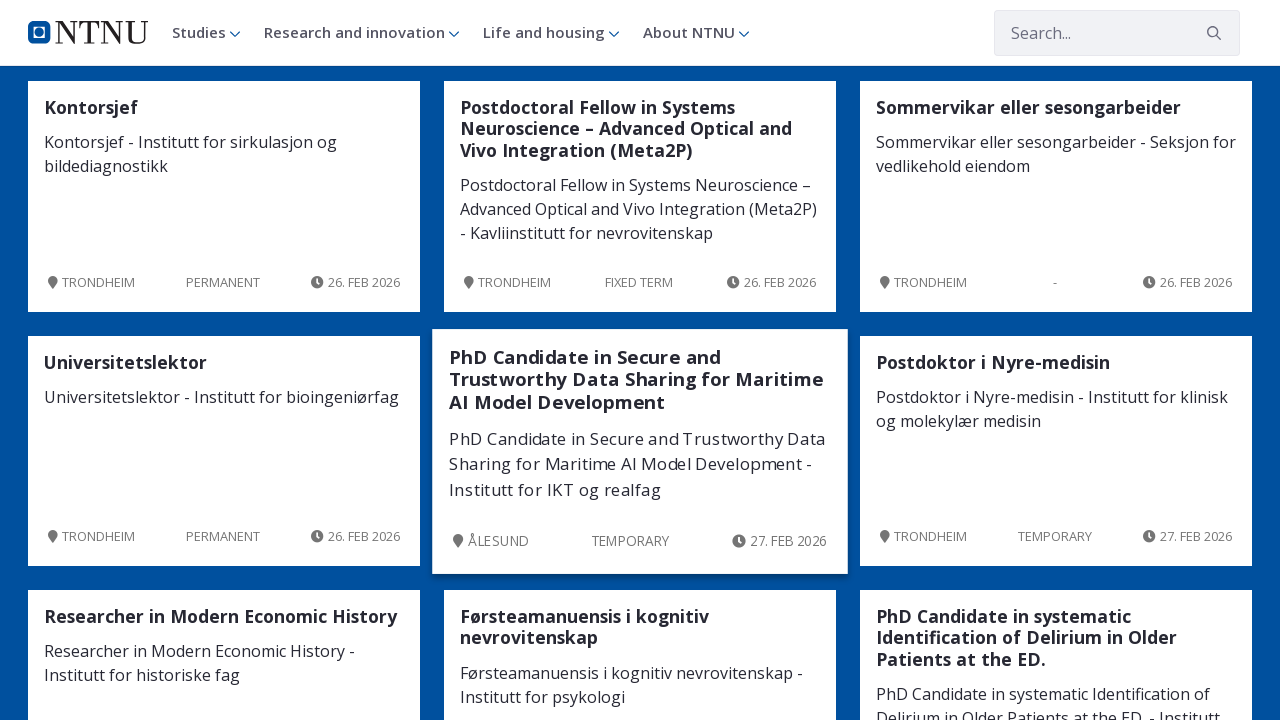

Waited for job description paragraph to load in vacancy 5
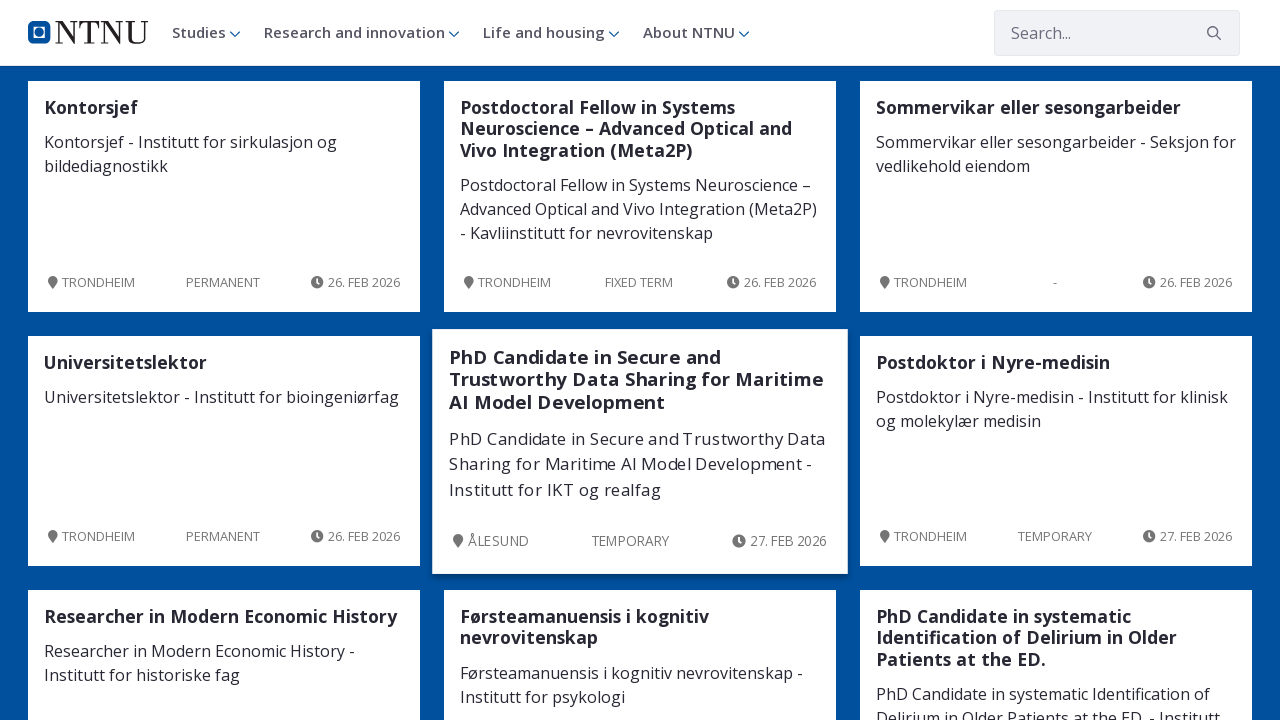

Waited for additional job details to load in vacancy 5
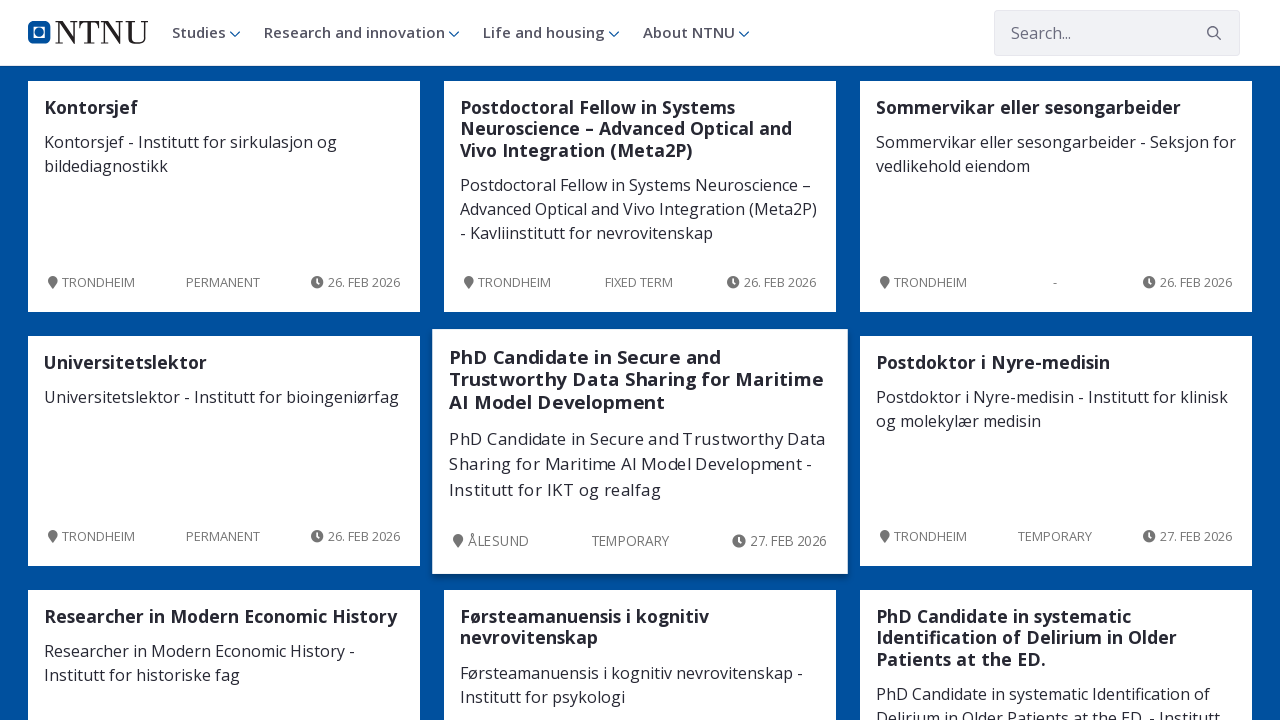

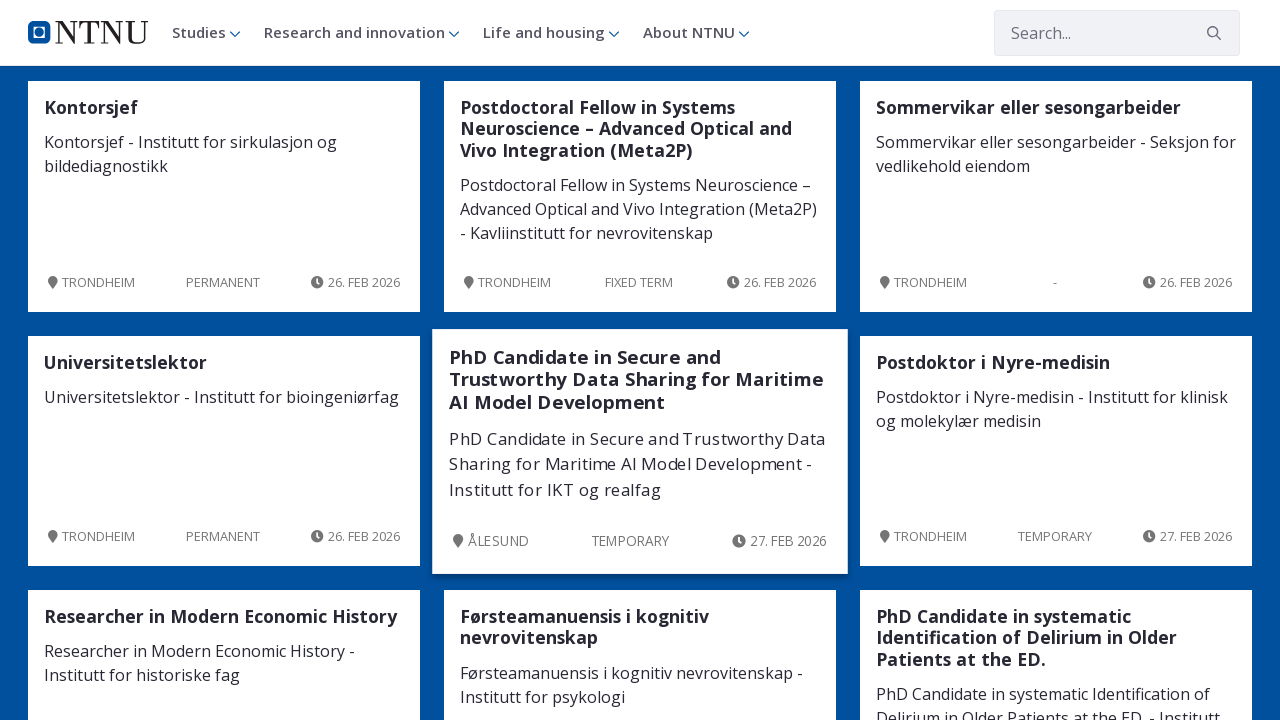